Tests right-click context menu functionality on the site logo image

Starting URL: https://practice.automationtesting.in/

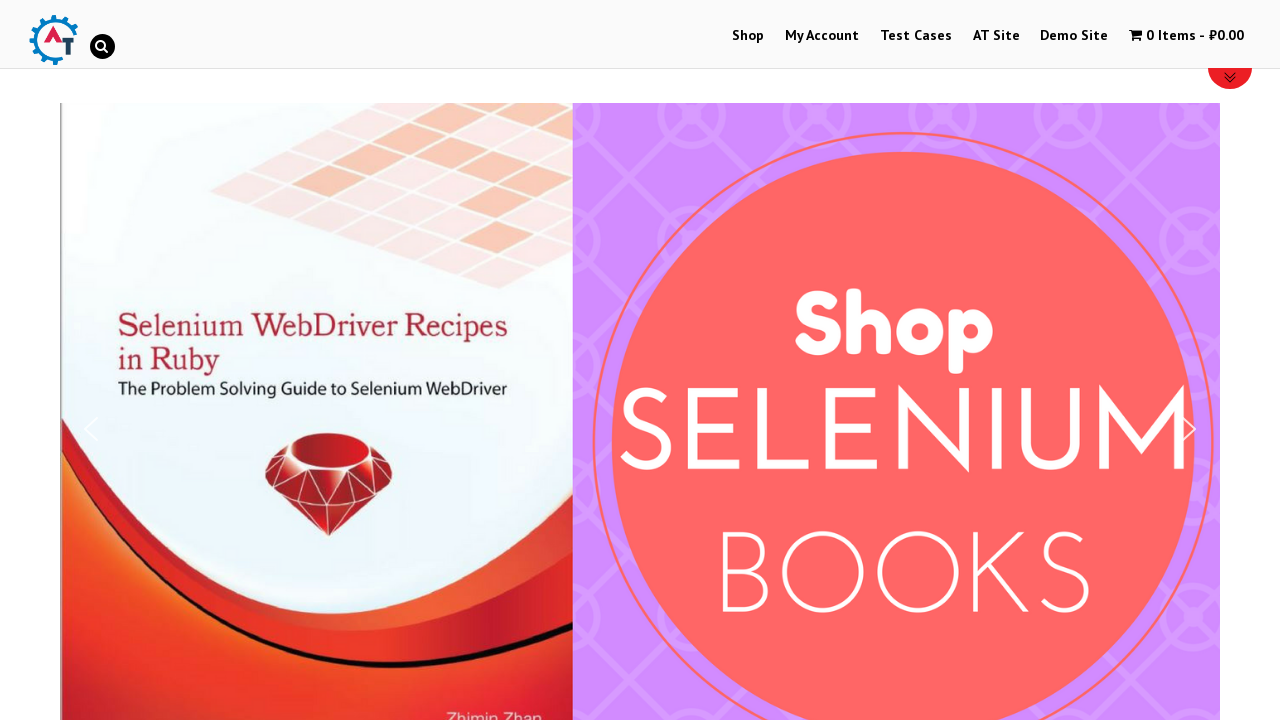

Set viewport size to 1920x1080
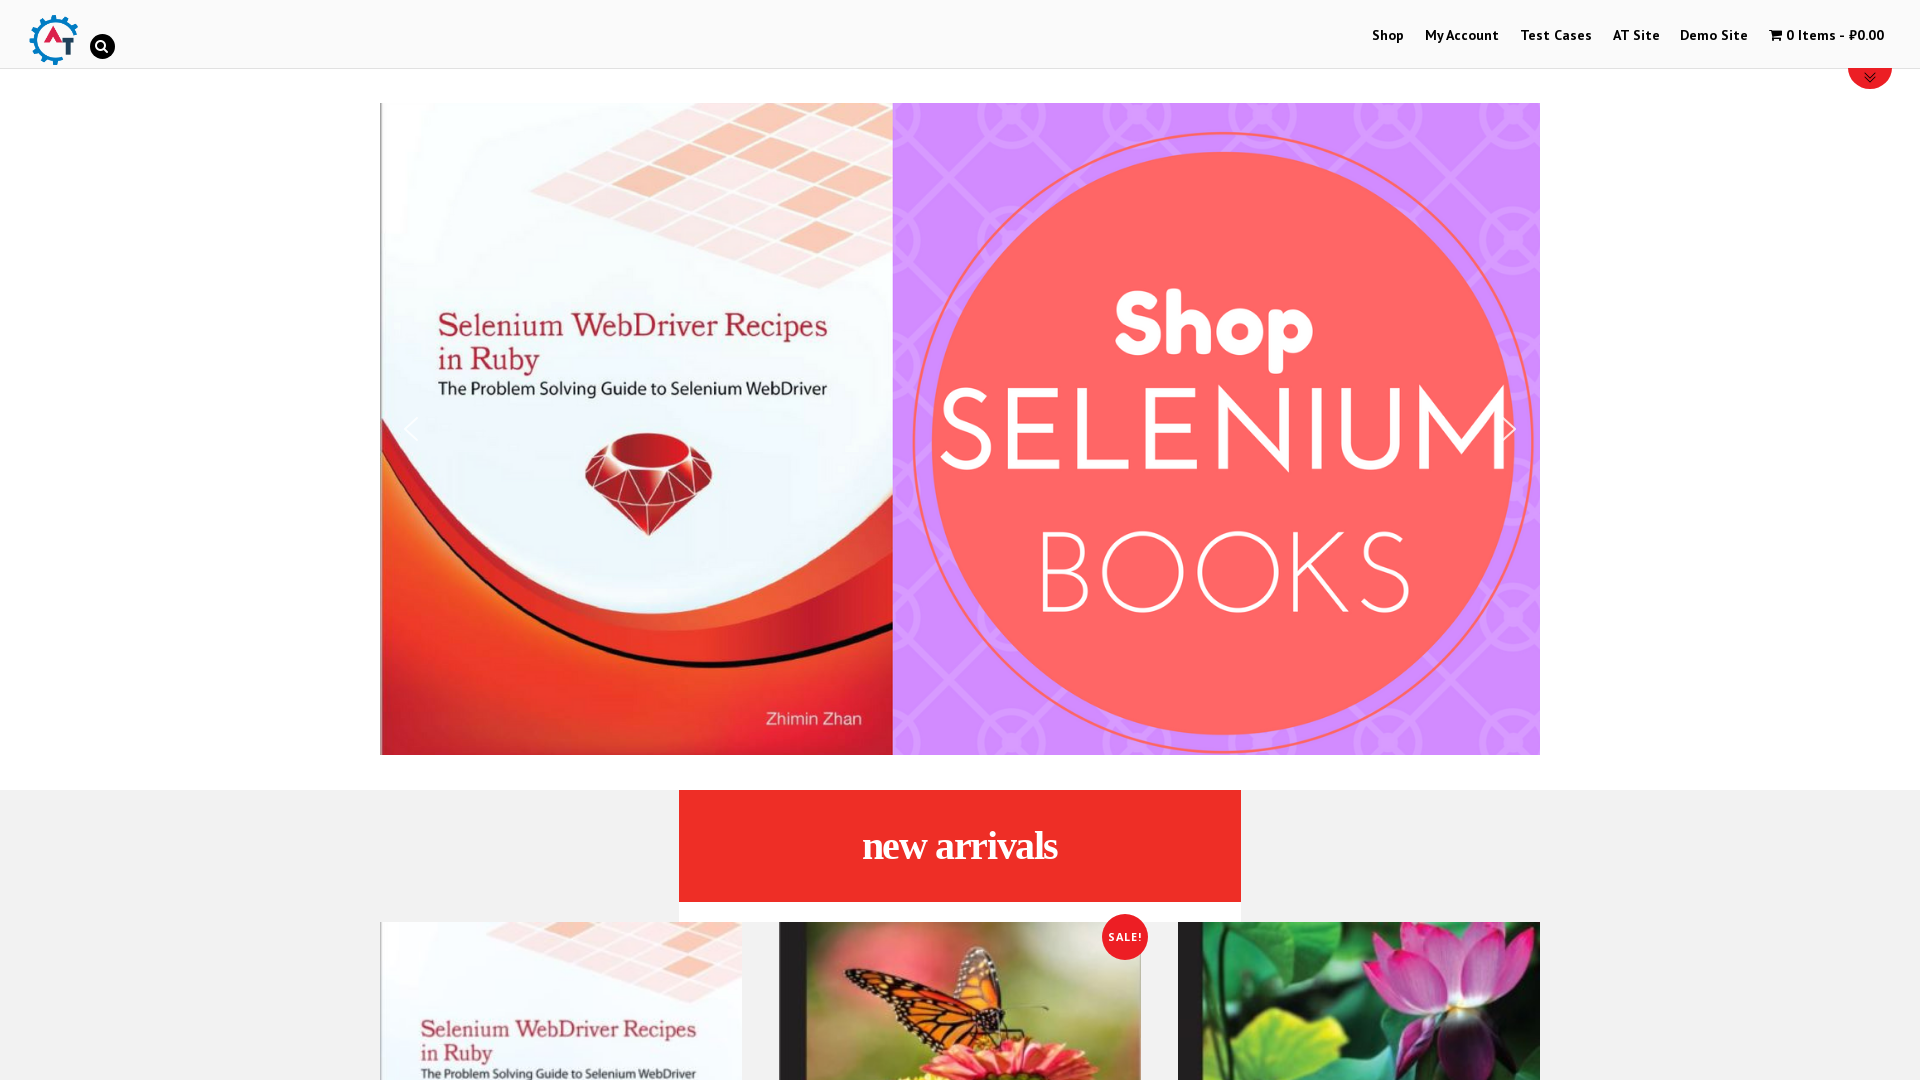

Page loaded and network idle state reached
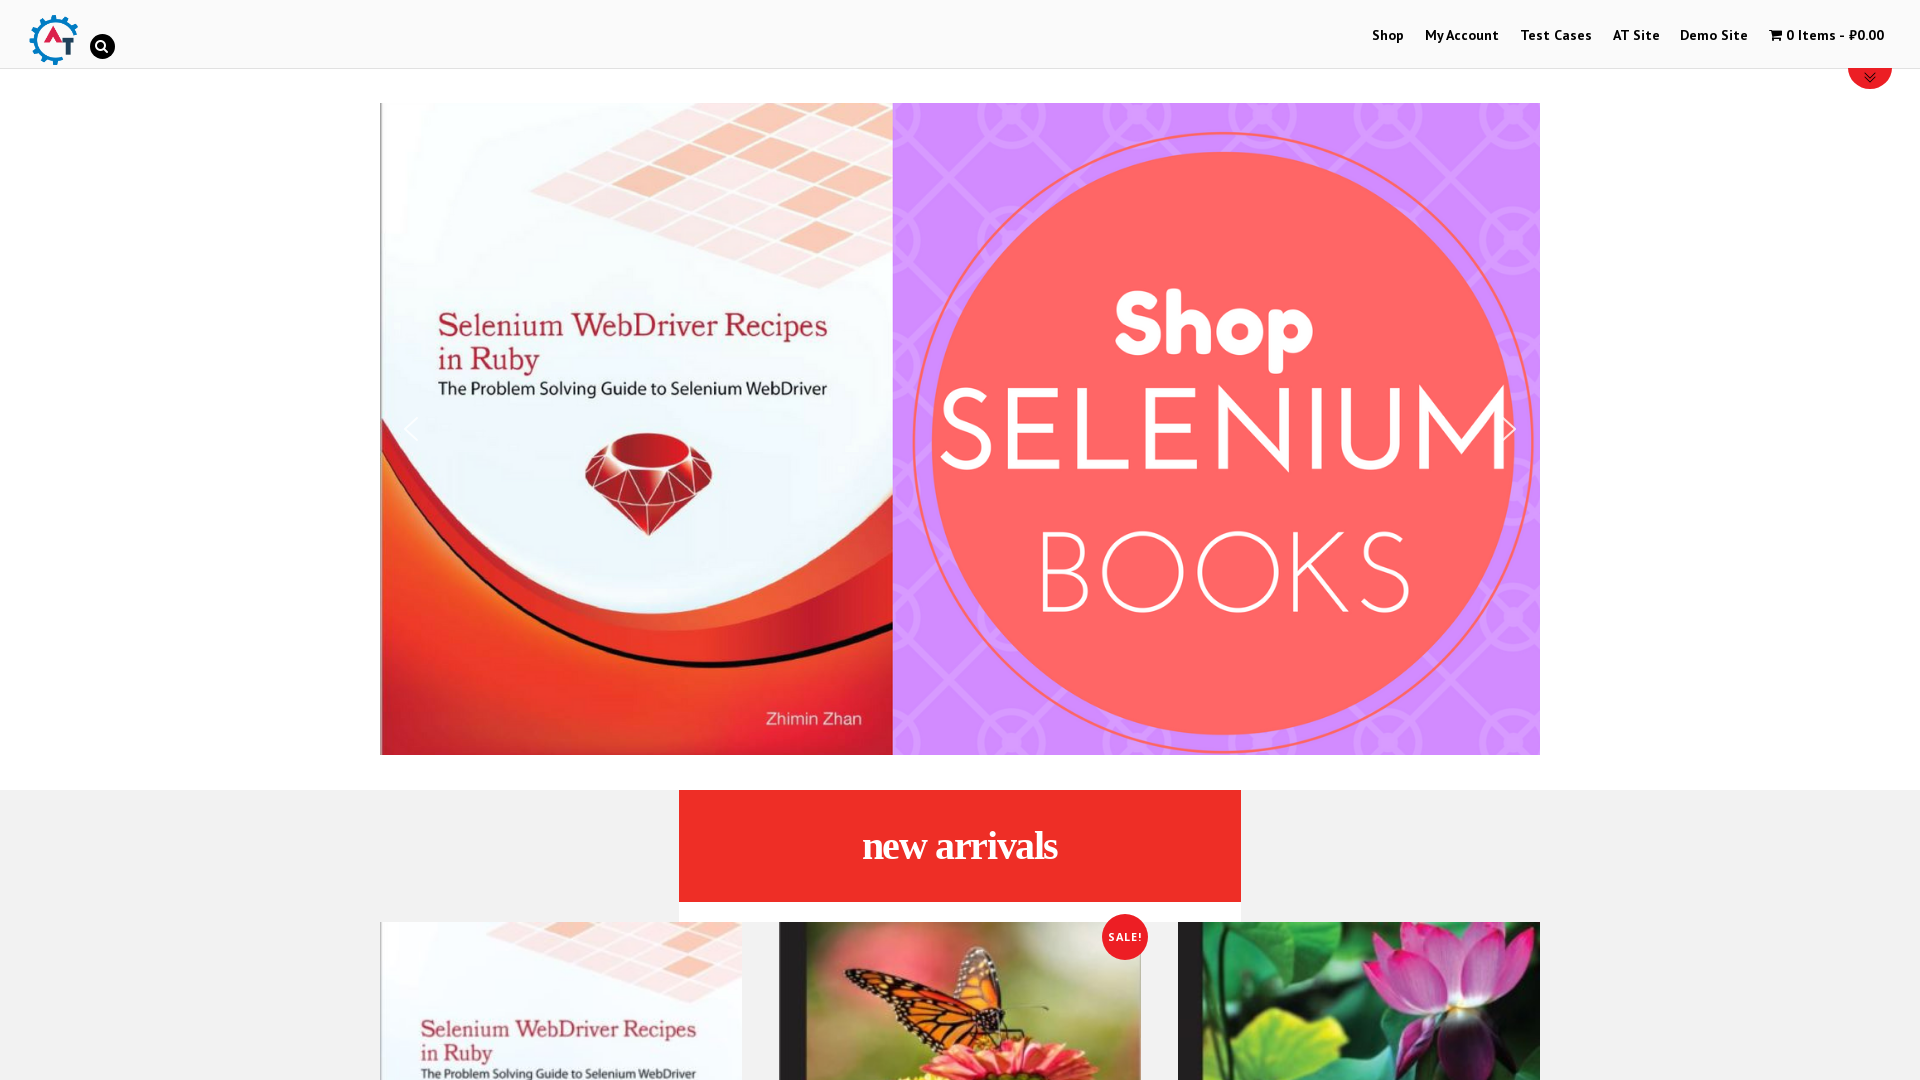

Located site logo image element
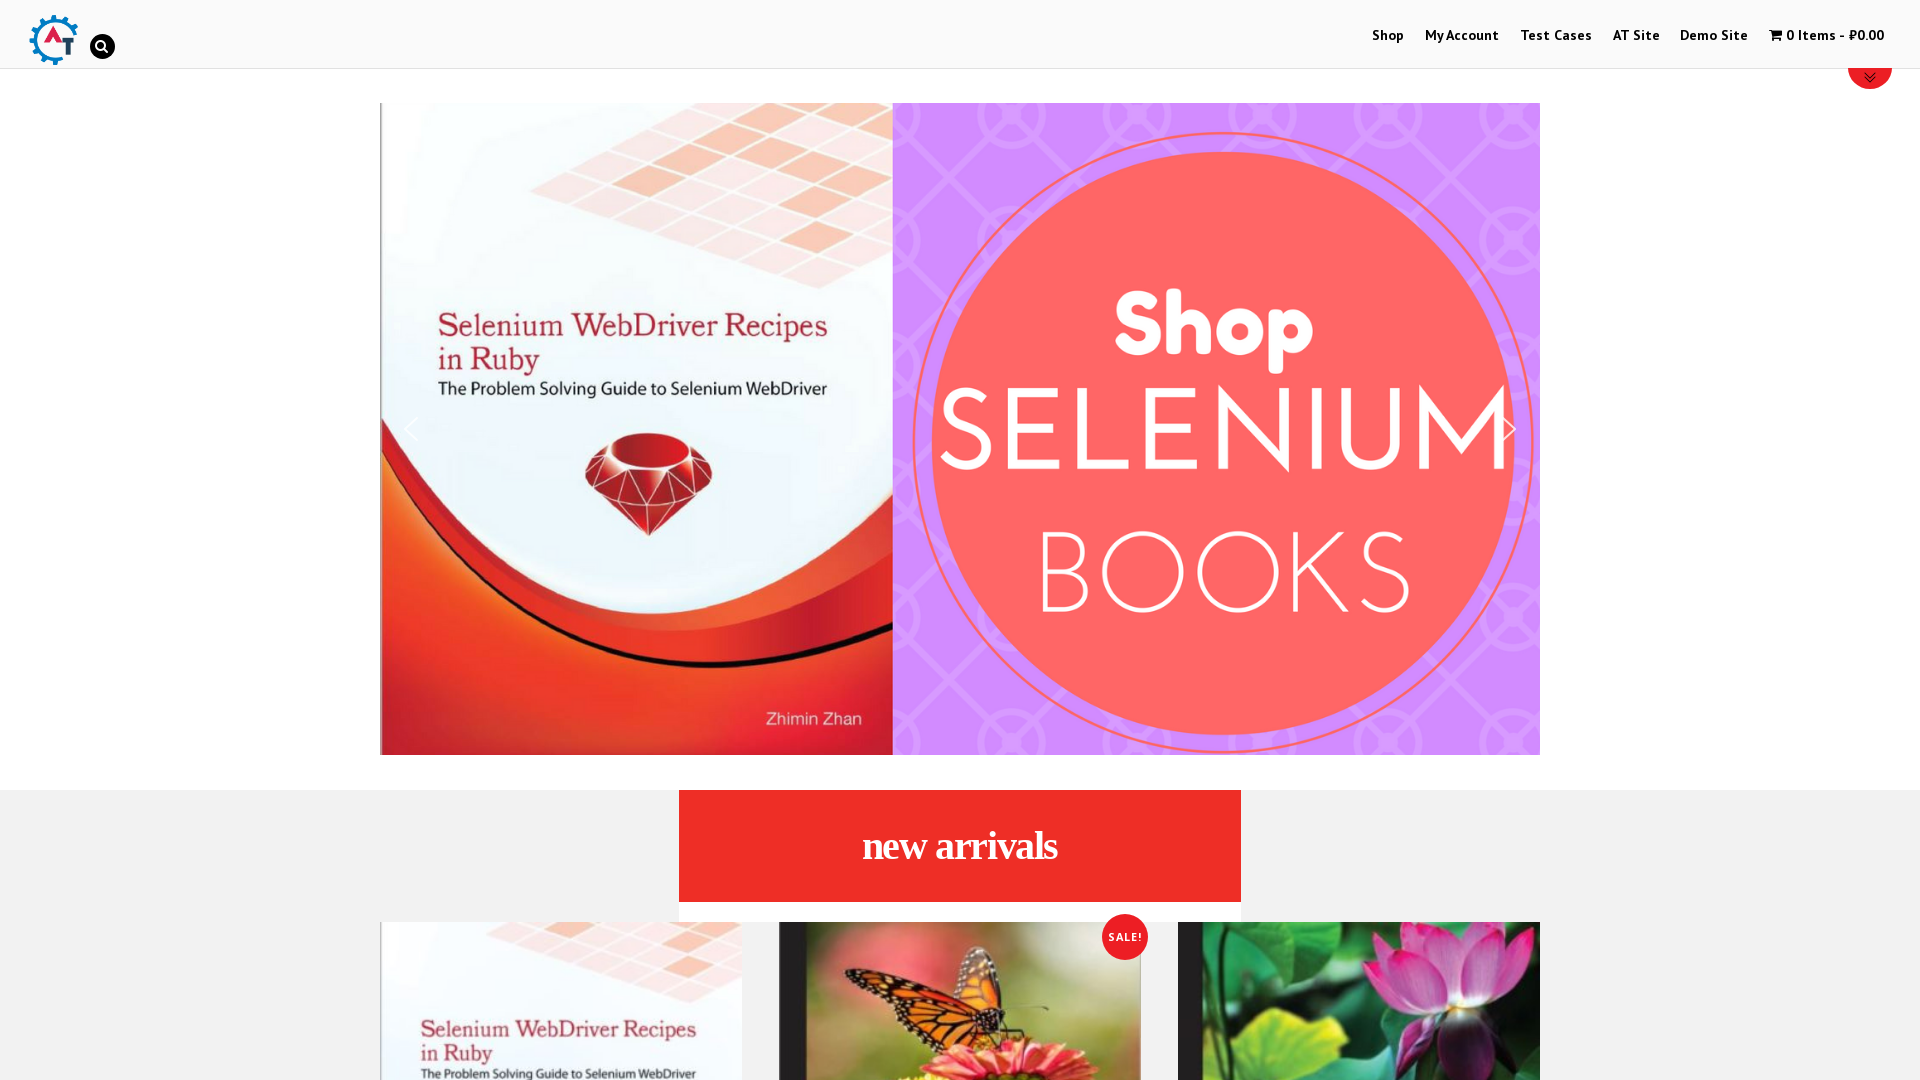

Right-clicked on site logo to open context menu at (53, 40) on img[title='Automation Practice Site']
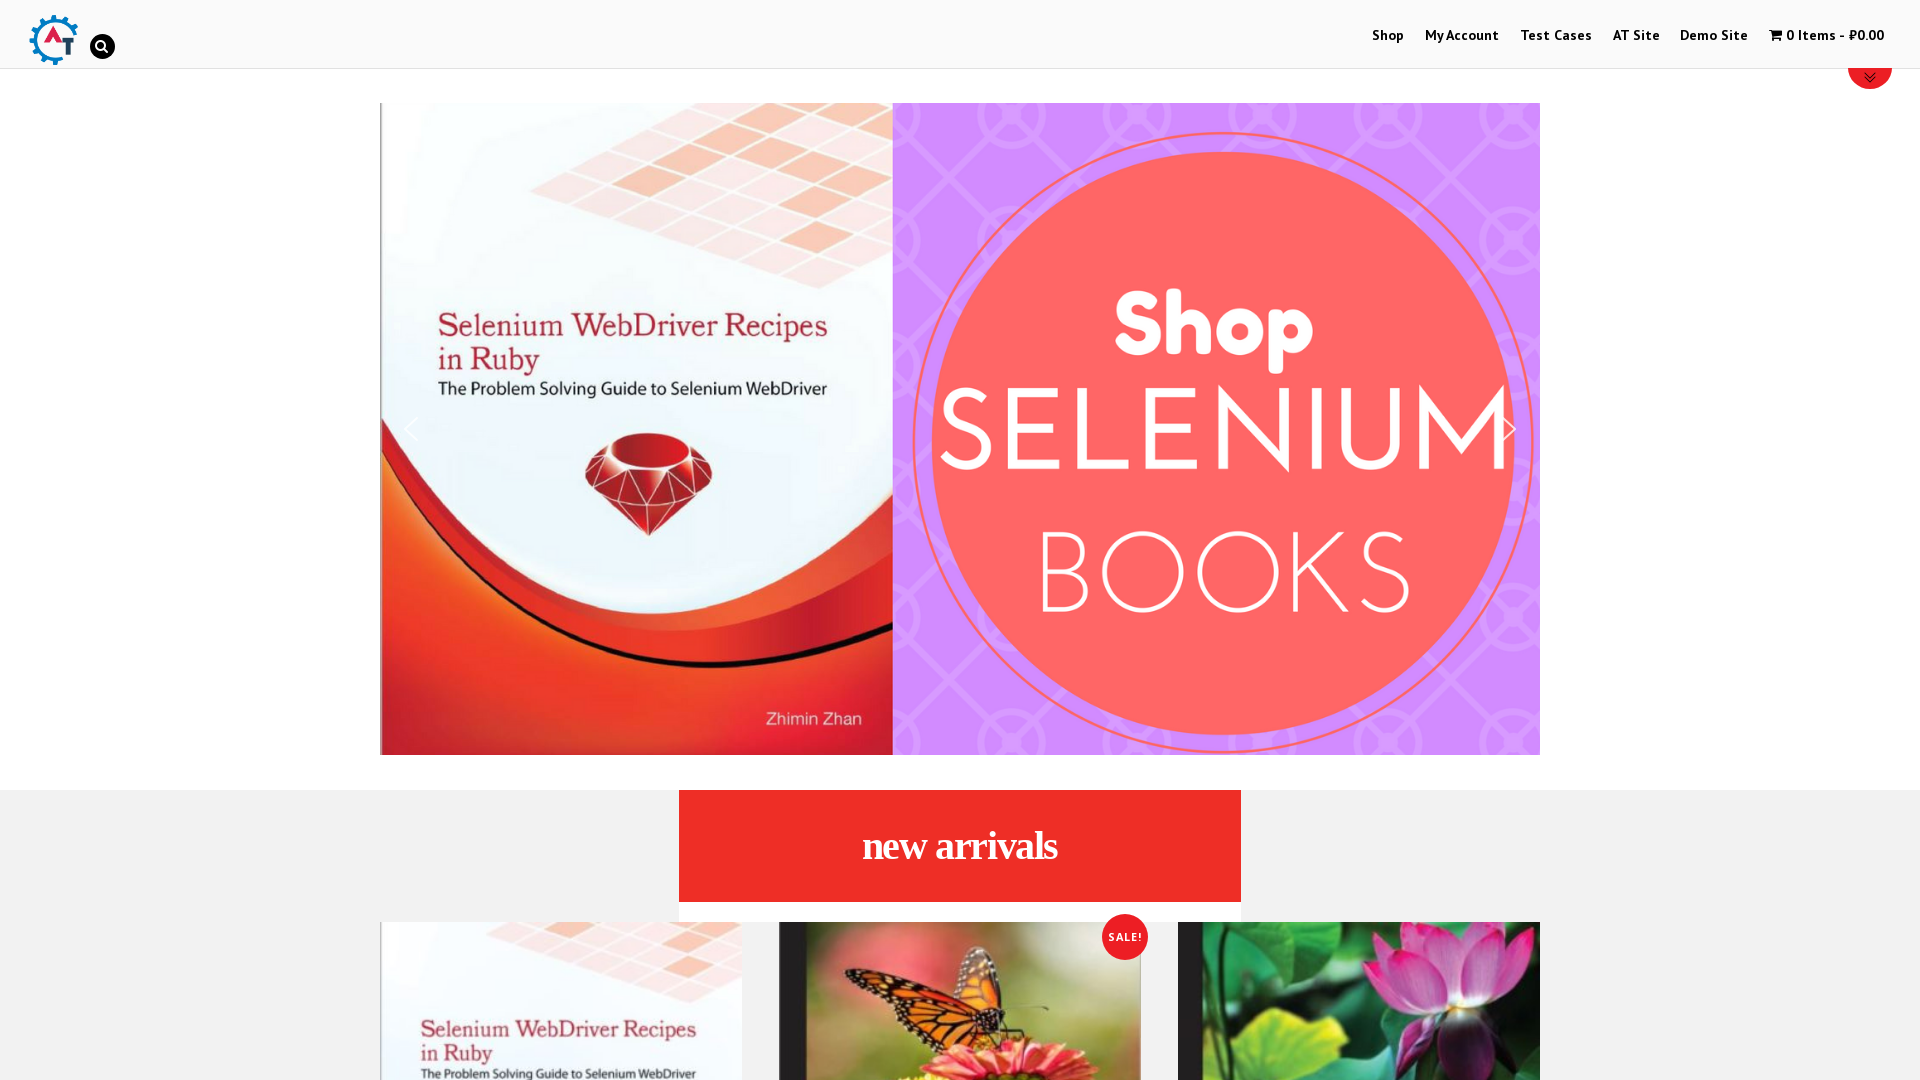

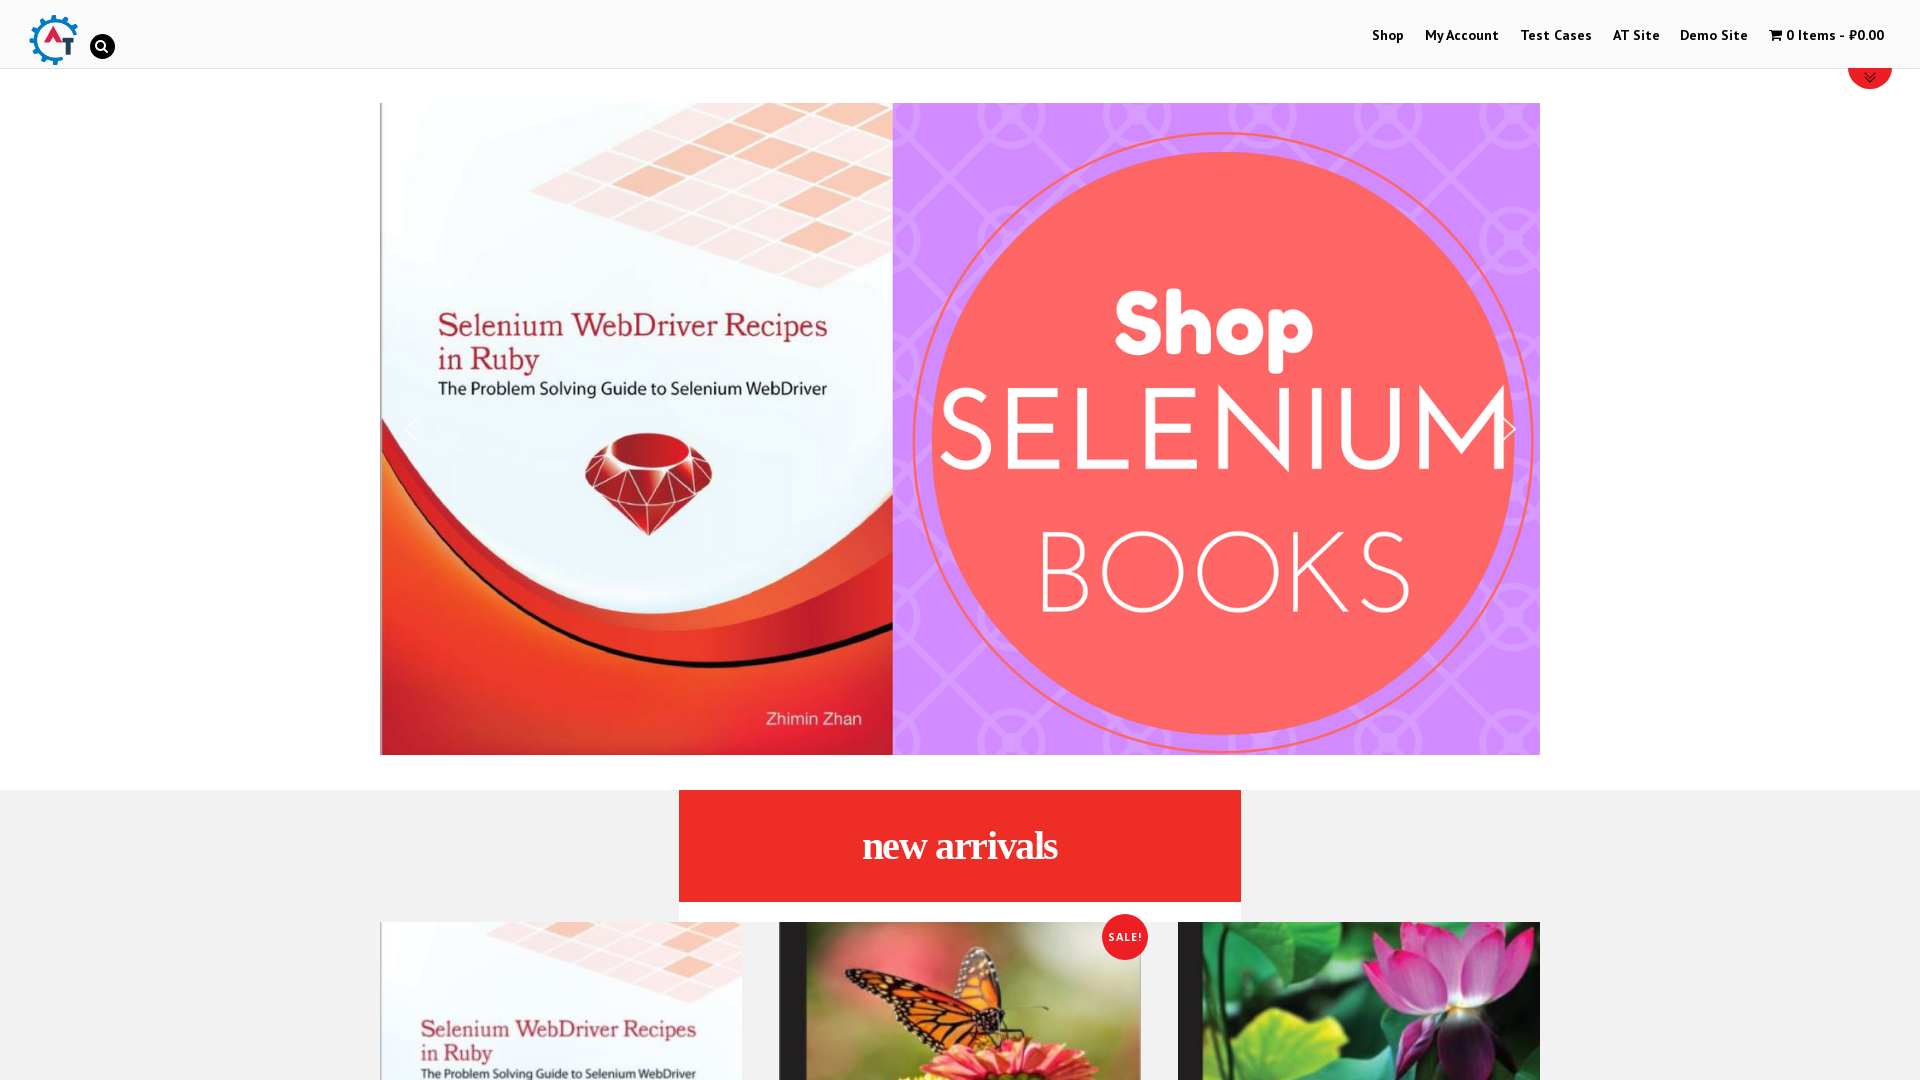